Tests injecting jQuery Growl notification library into a page and displaying notification messages using JavaScript execution.

Starting URL: http://the-internet.herokuapp.com

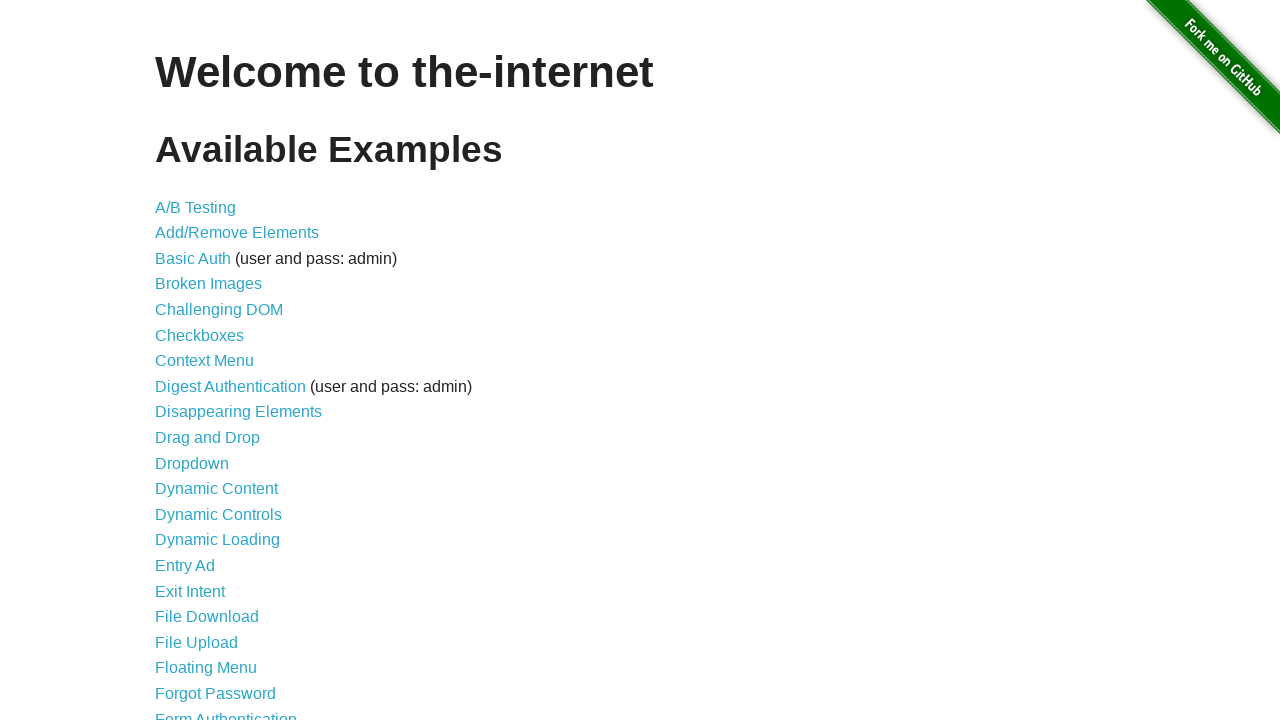

Checked for jQuery and injected it if not present
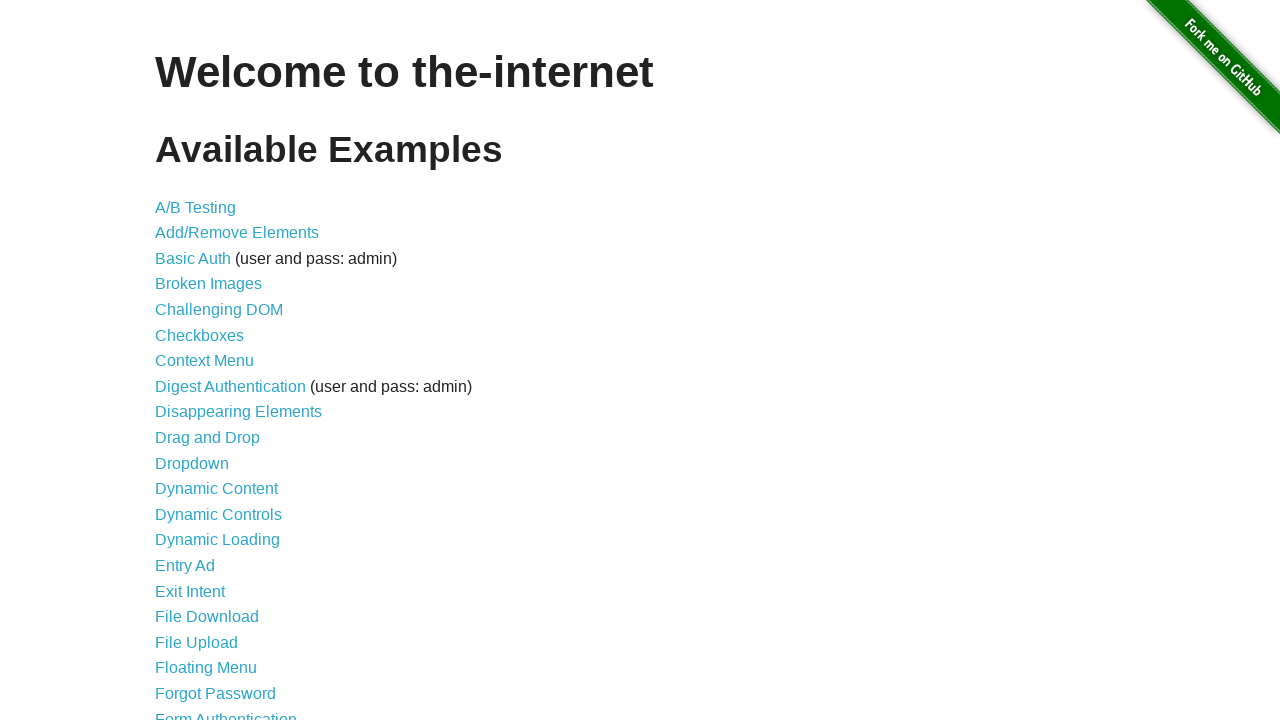

jQuery library loaded successfully
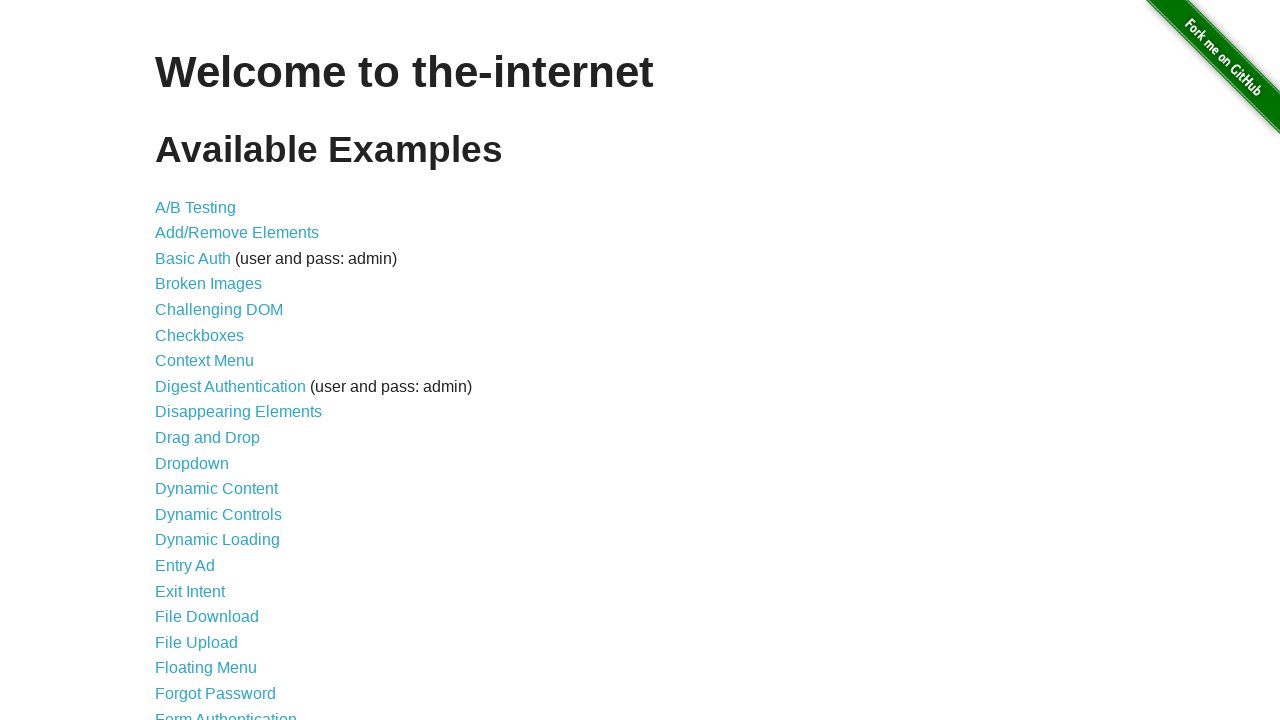

Injected jquery-growl JavaScript library
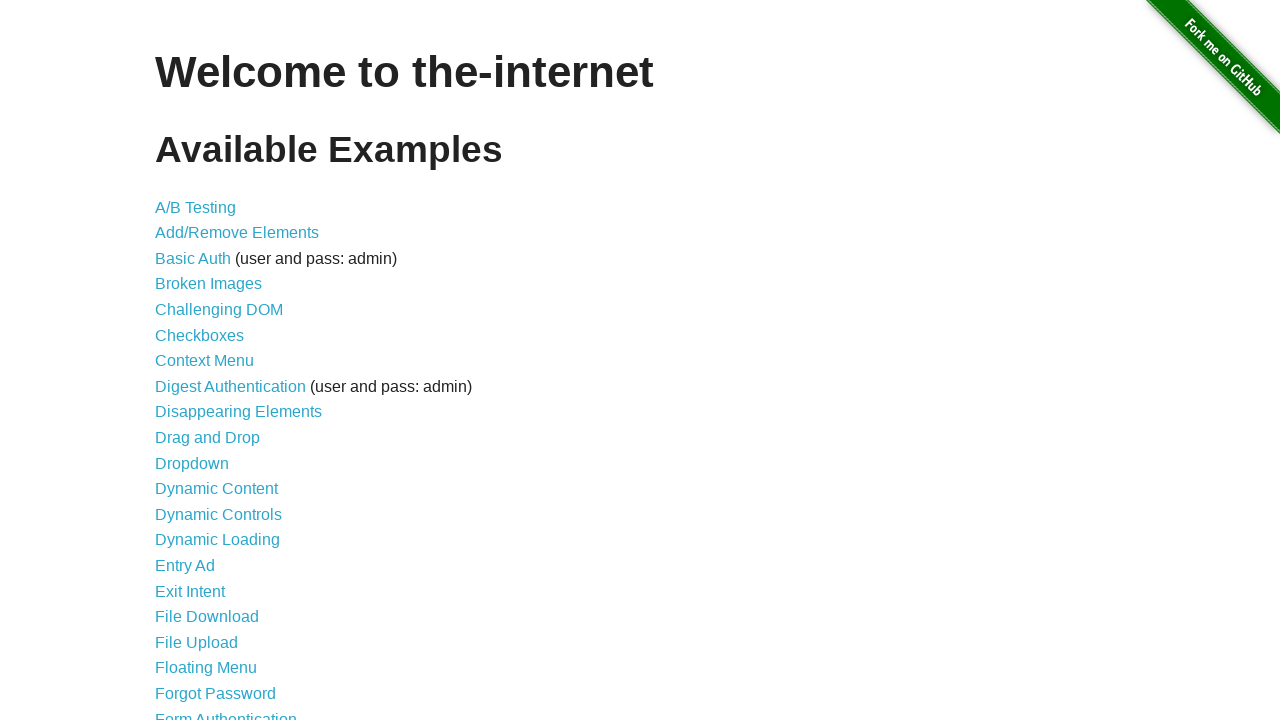

Injected jquery-growl CSS stylesheet
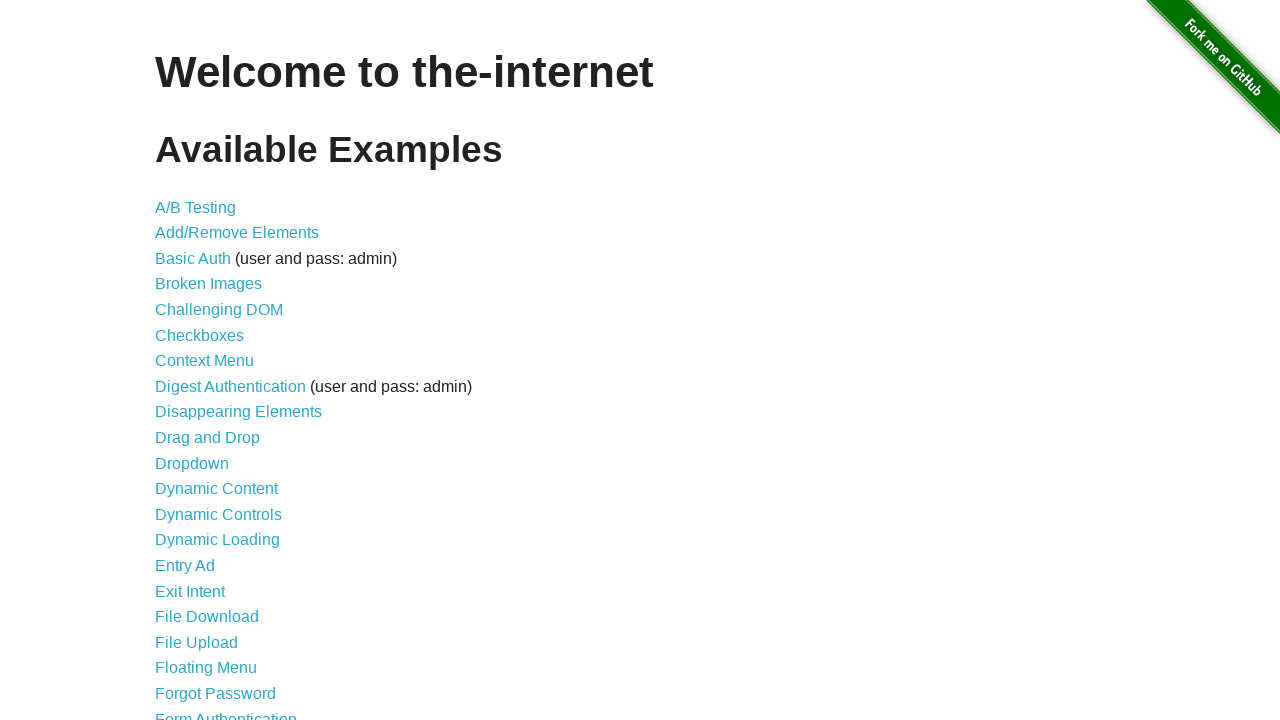

jQuery Growl library loaded and ready
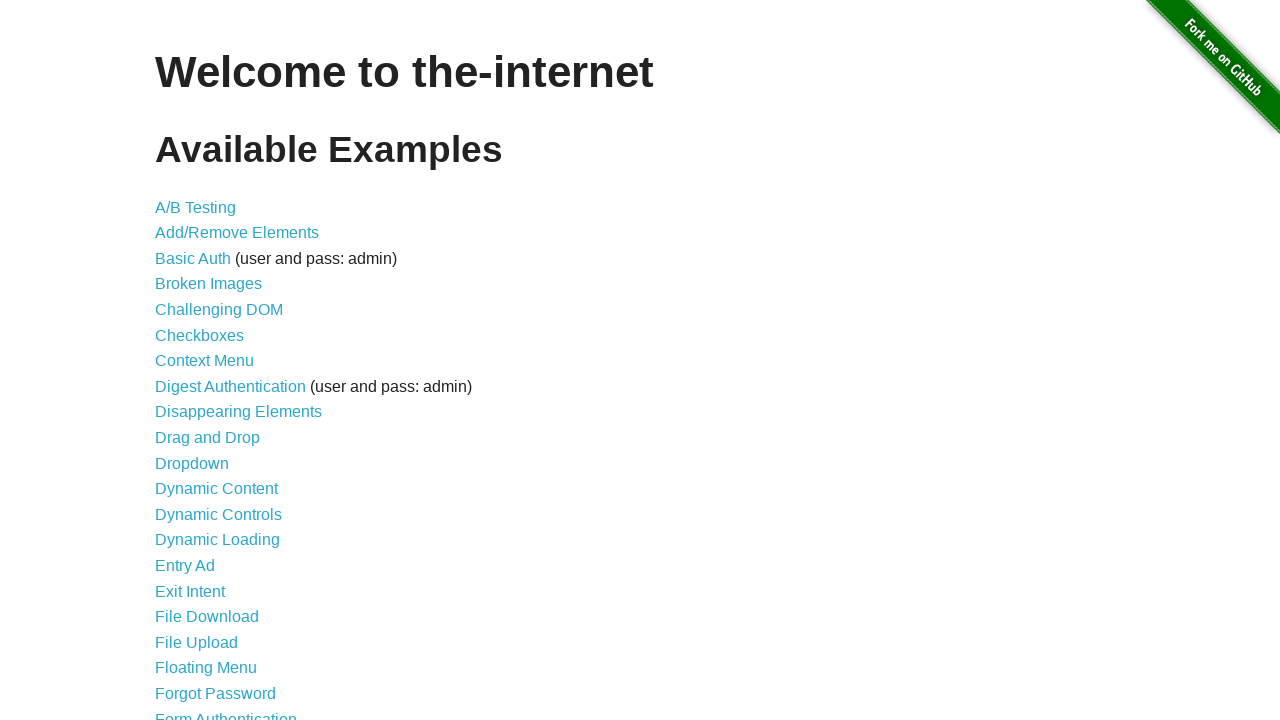

Displayed jQuery Growl notification with title 'GET' and message '/'
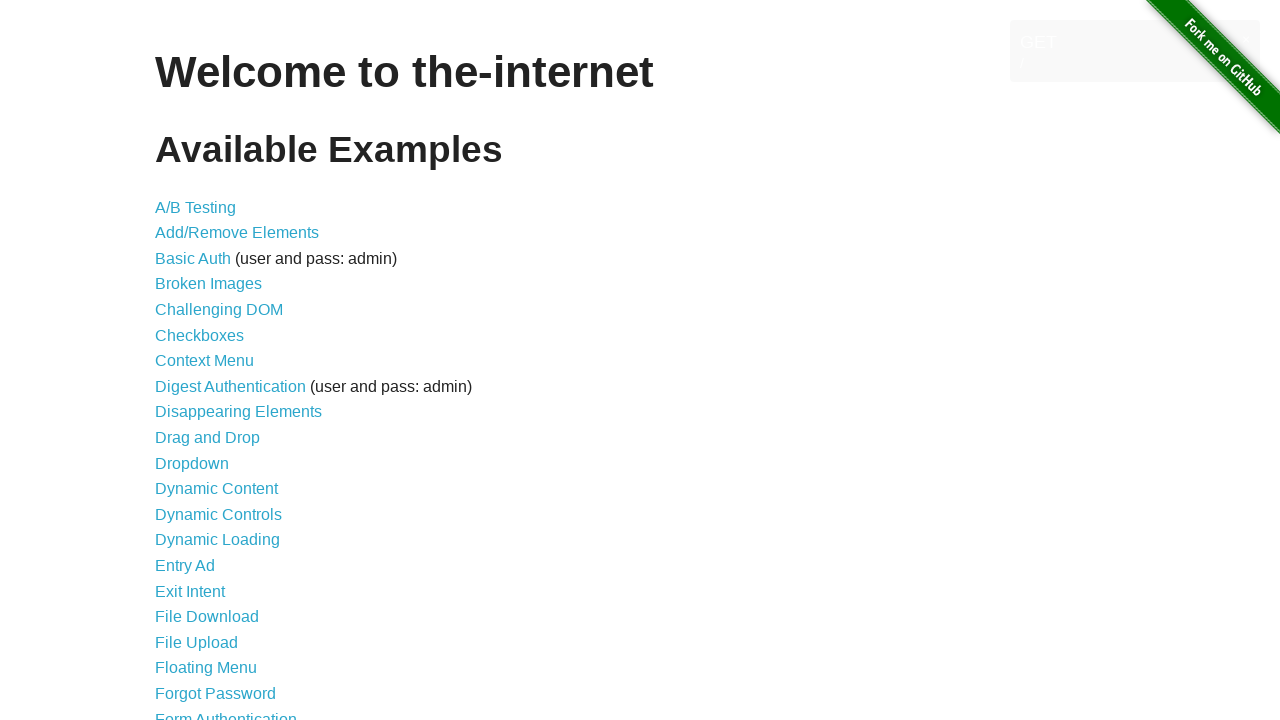

Waited 2 seconds to observe the notification
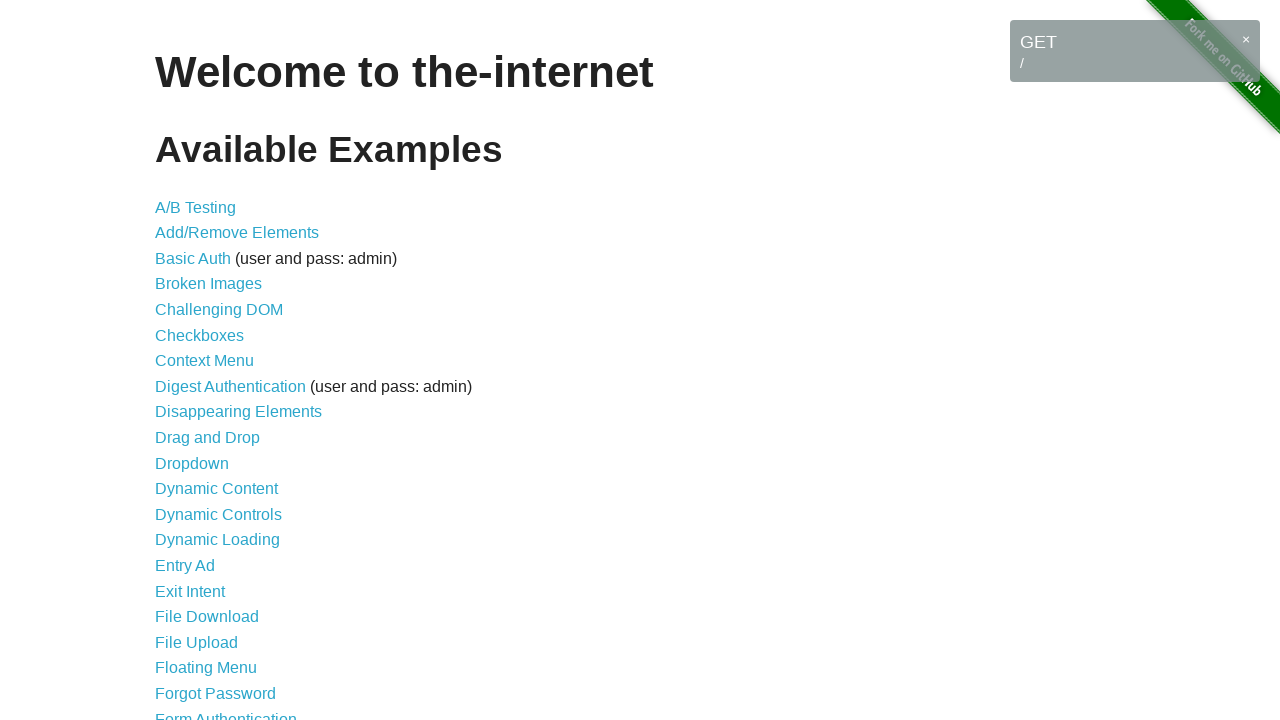

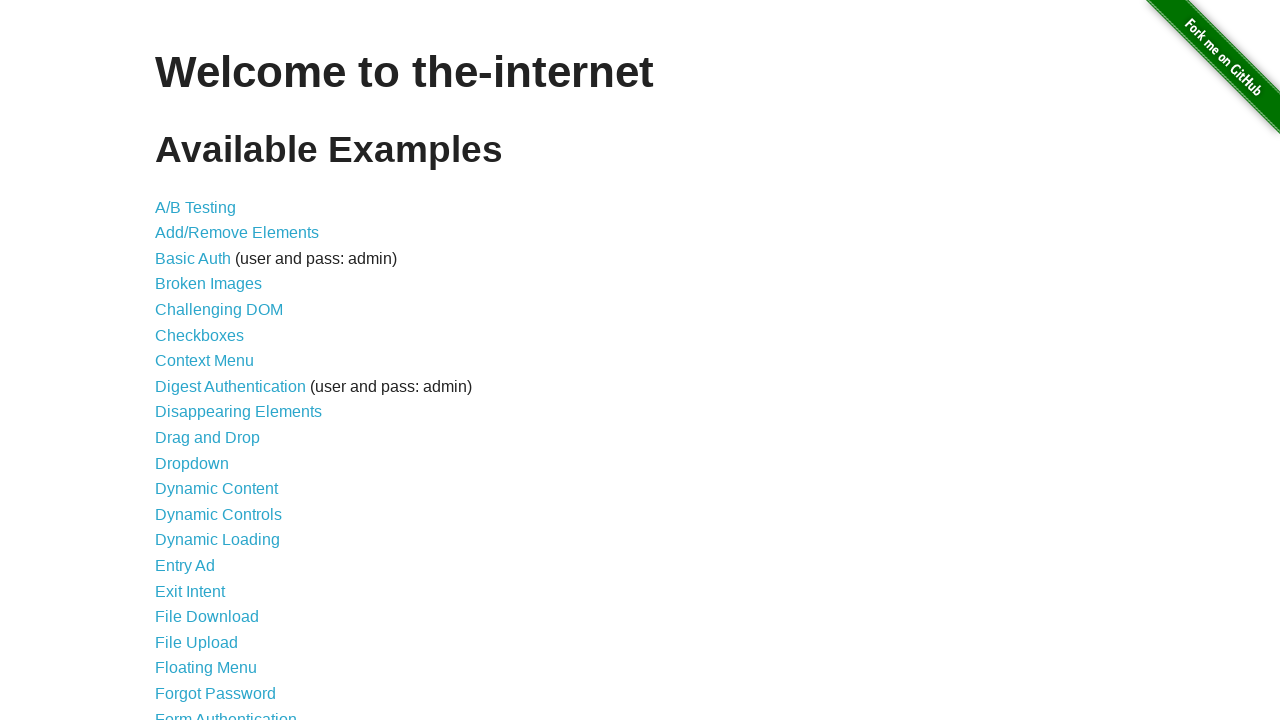